Tests keyboard key press functionality by navigating to the Key Presses page and pressing various keys (Arrow Down, F3, Alt, Control, Space, Shift), then verifying that each key press is correctly detected and displayed.

Starting URL: http://the-internet.herokuapp.com/

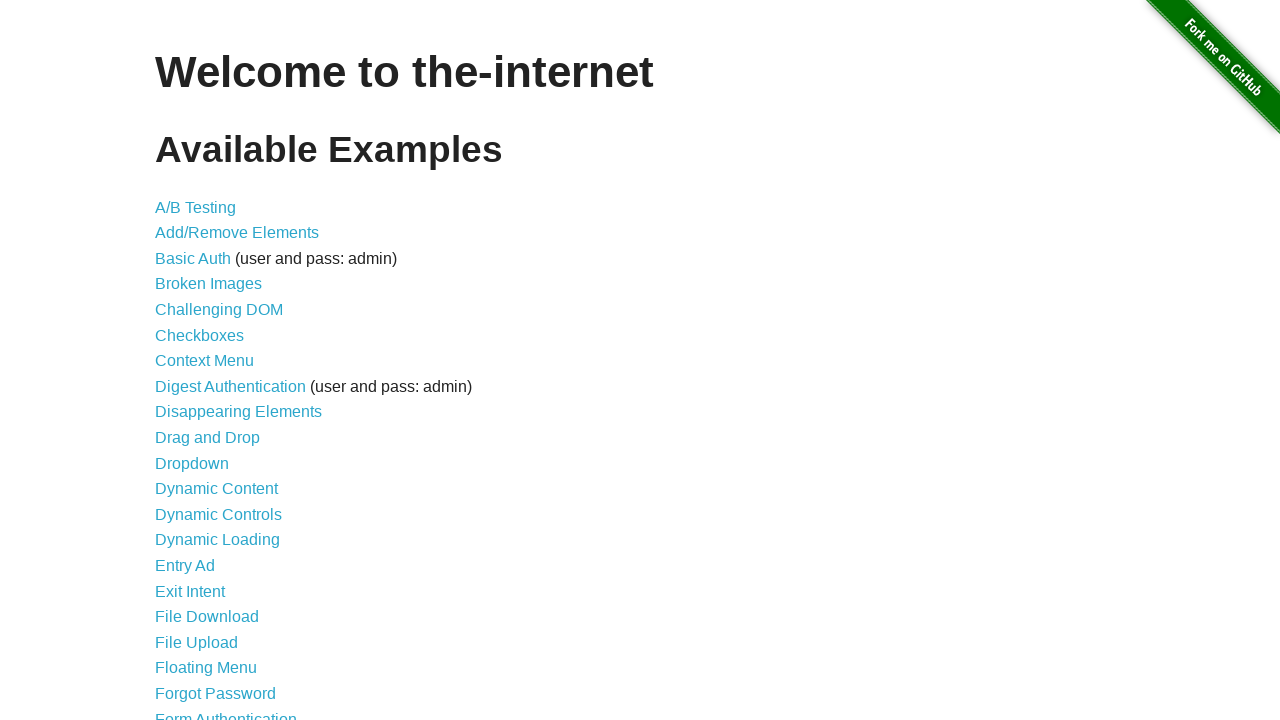

Clicked on 'Key Presses' link to navigate to the key press test page at (200, 360) on a[href='/key_presses']
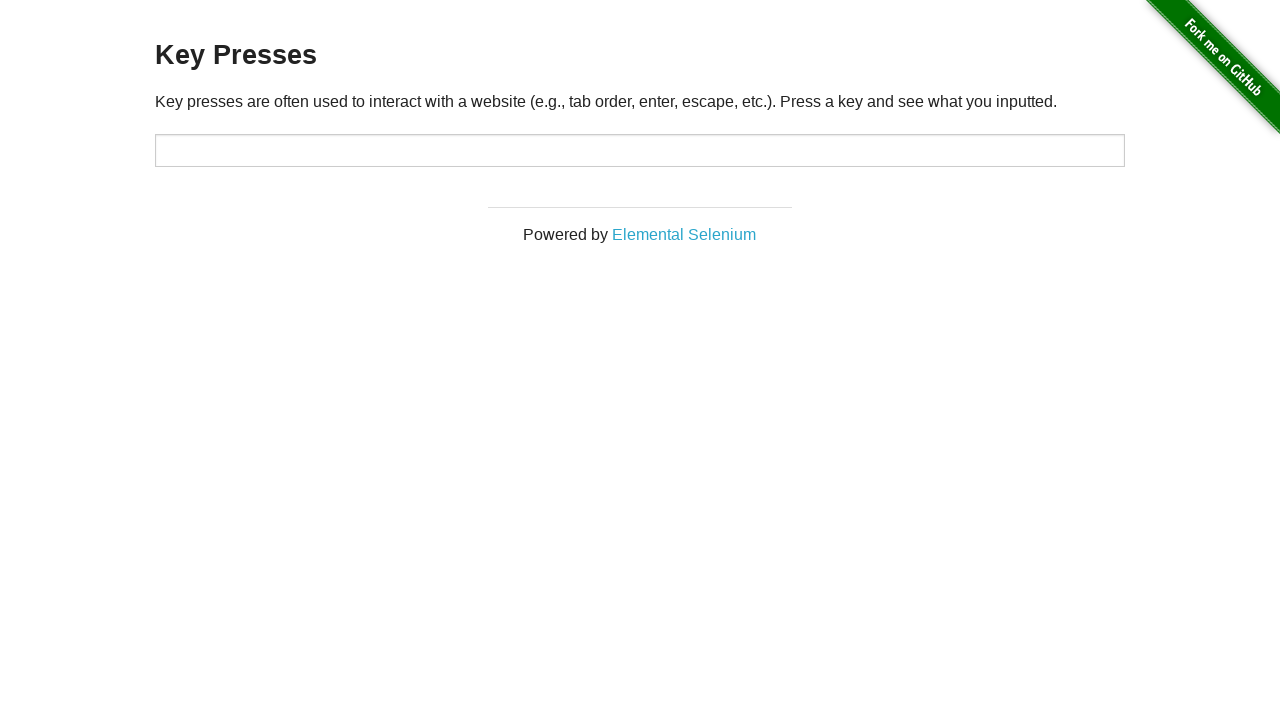

Key press input area loaded and is visible
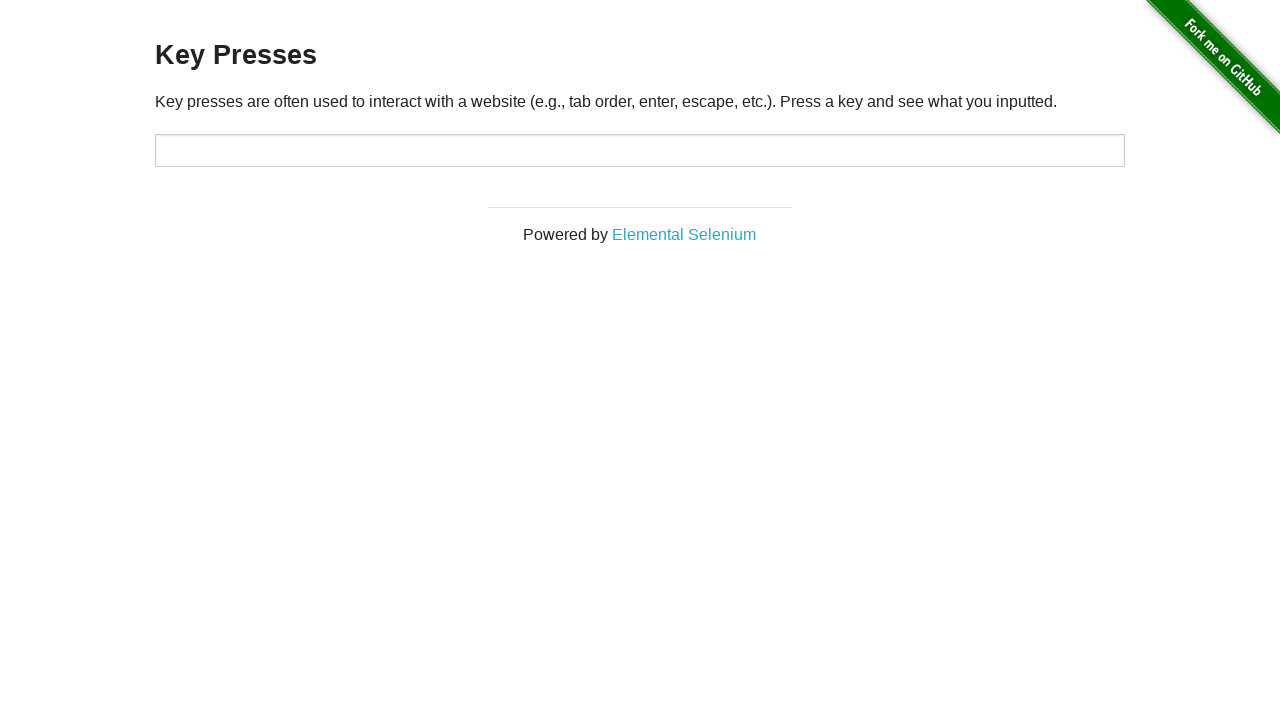

Pressed Arrow Down key on #target
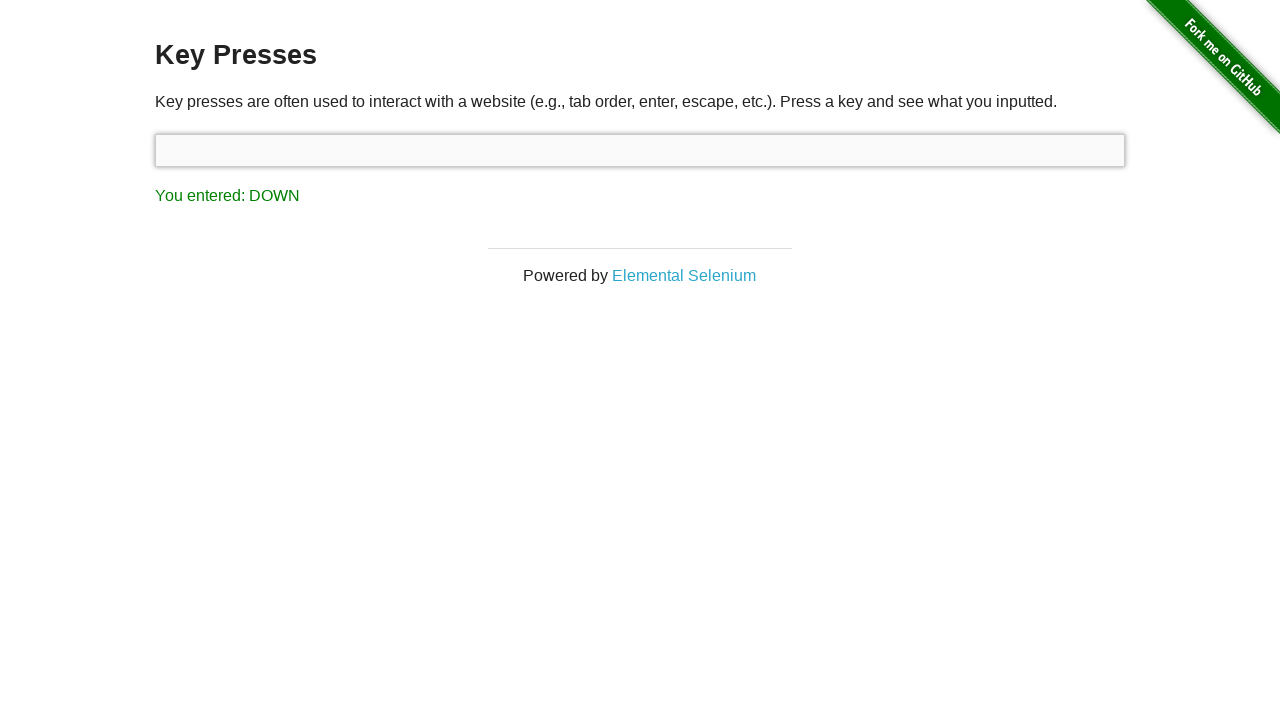

Verified that DOWN key press was correctly detected and displayed
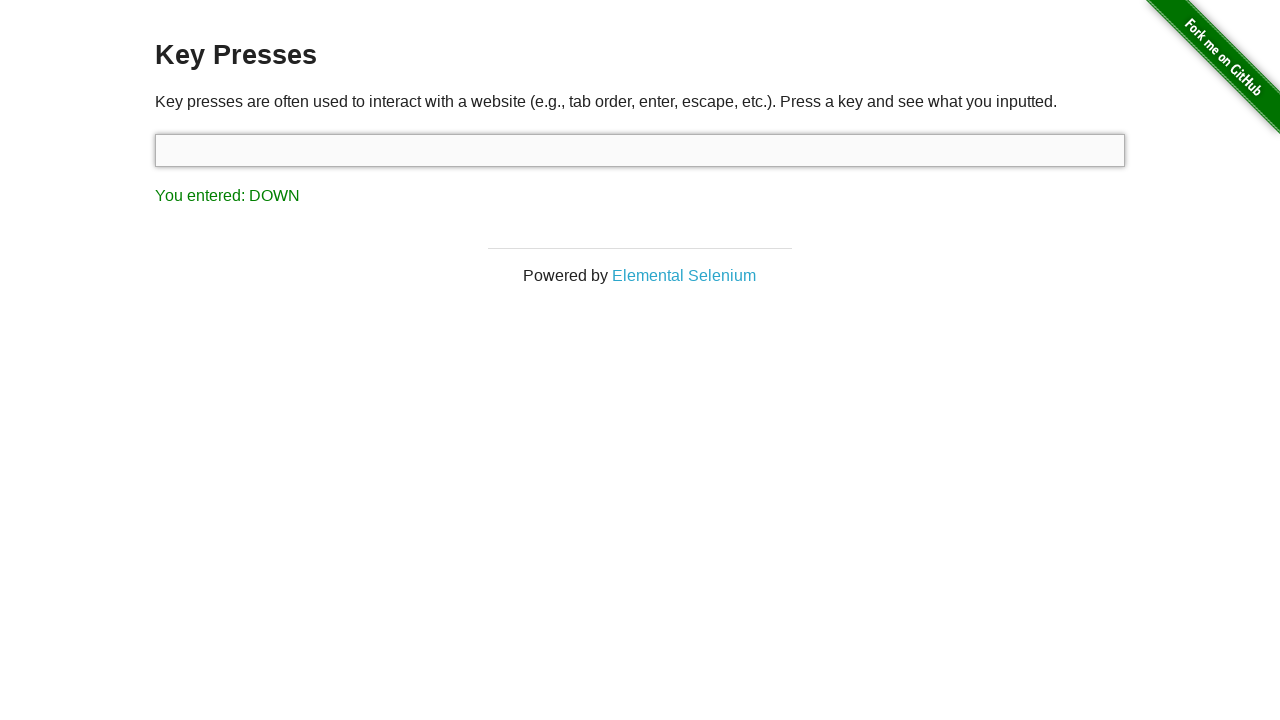

Pressed F3 key on #target
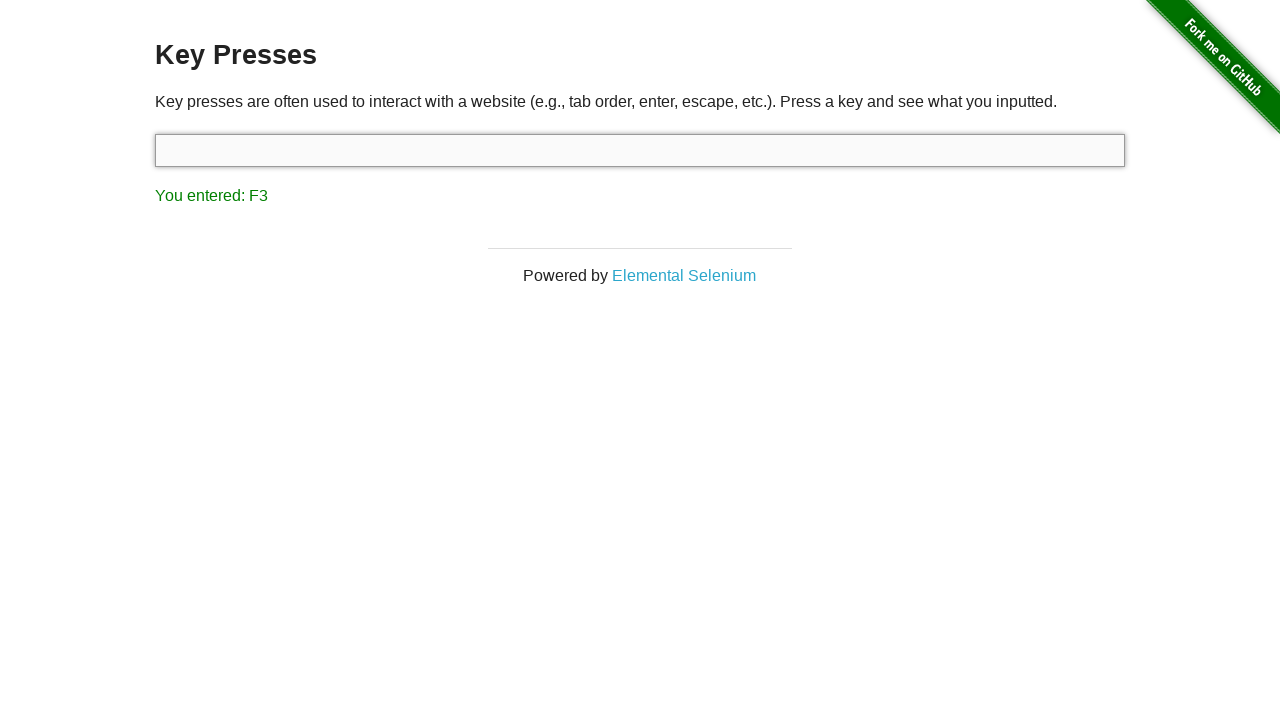

Verified that F3 key press was correctly detected and displayed
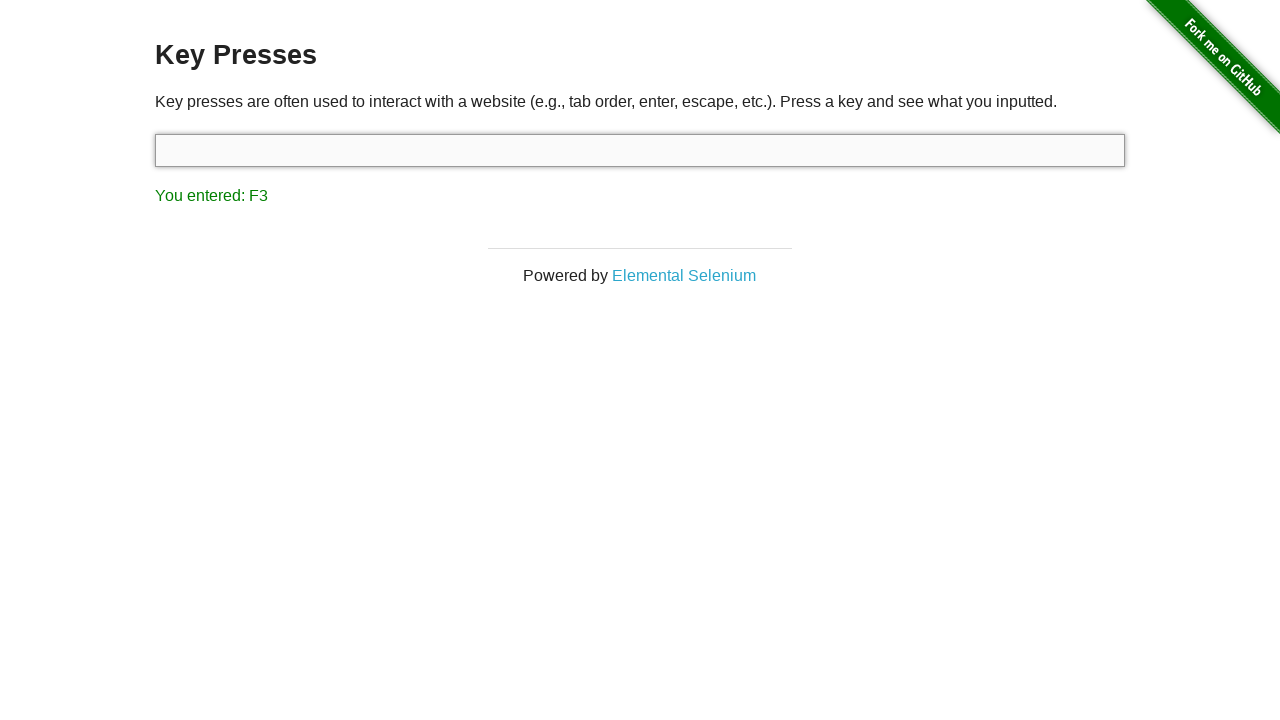

Pressed Alt key on #target
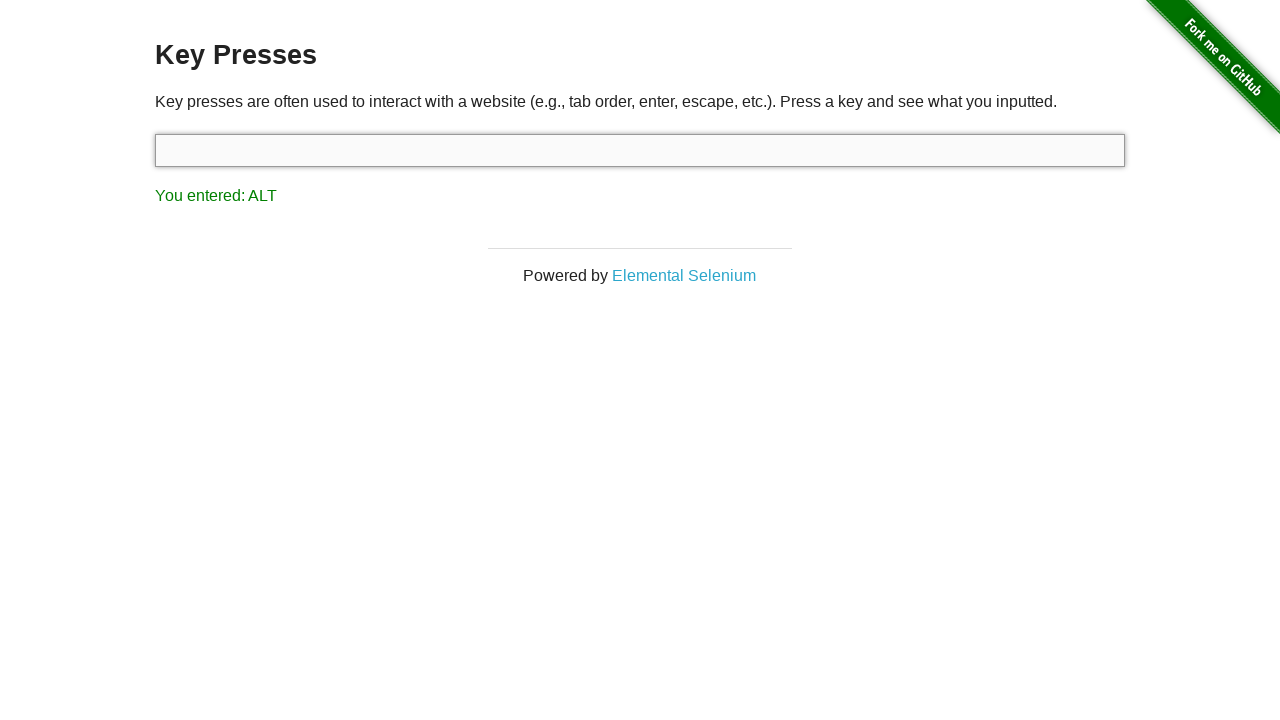

Verified that ALT key press was correctly detected and displayed
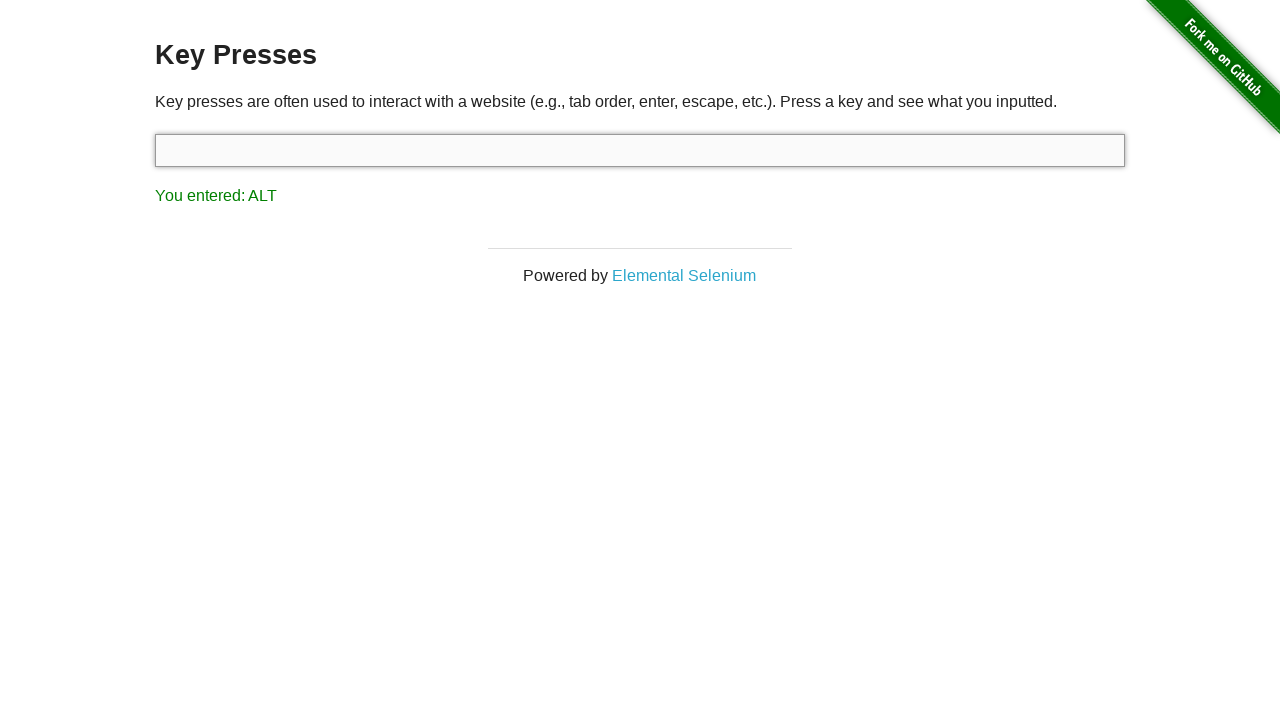

Pressed Control key on #target
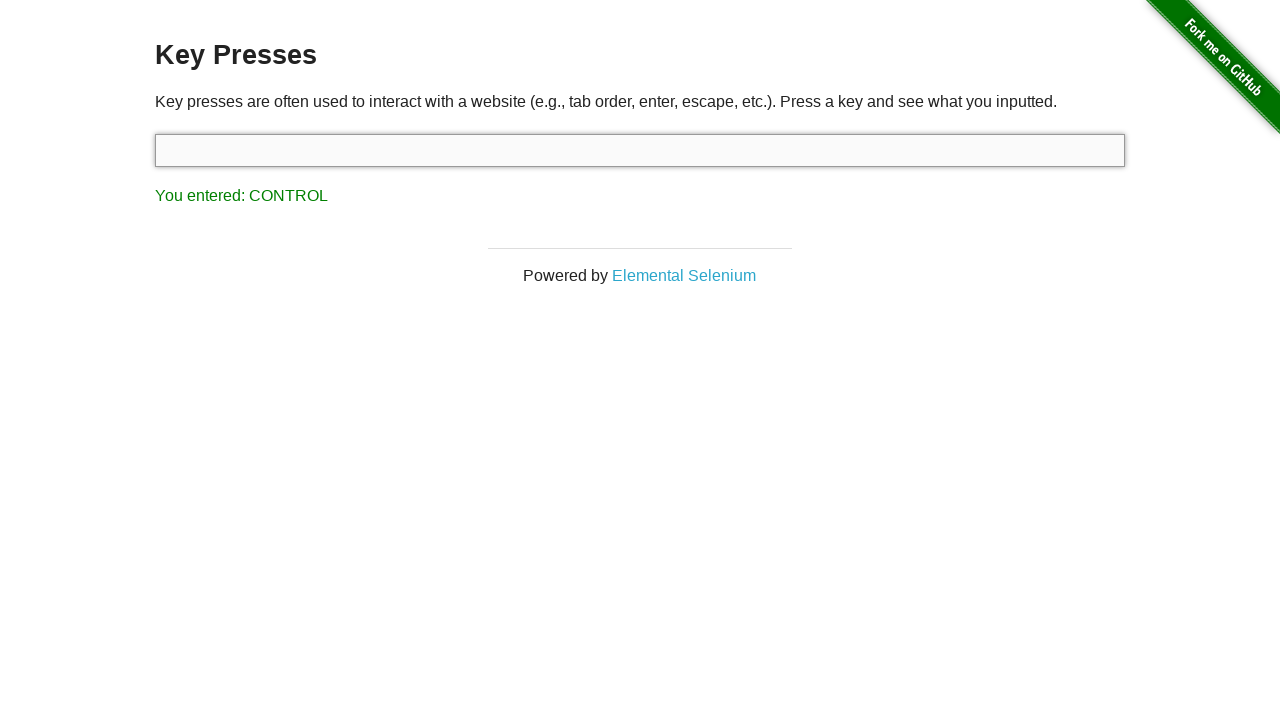

Verified that CONTROL key press was correctly detected and displayed
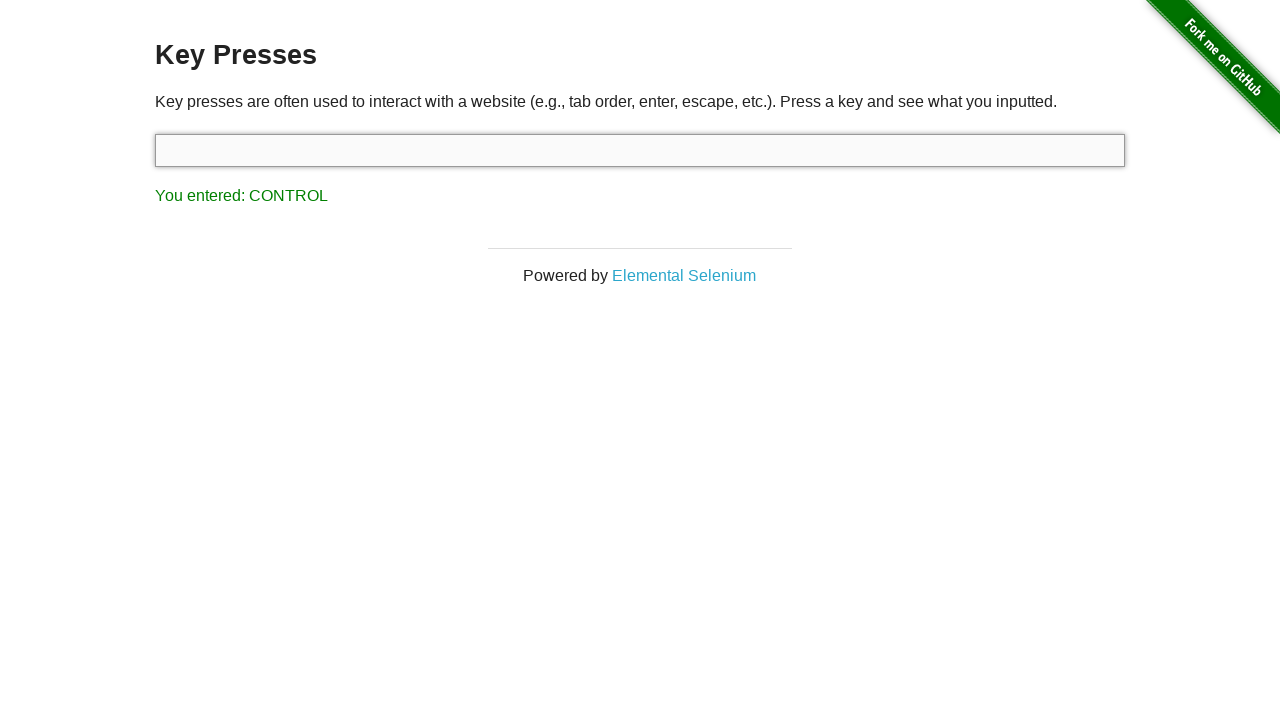

Pressed Space key on #target
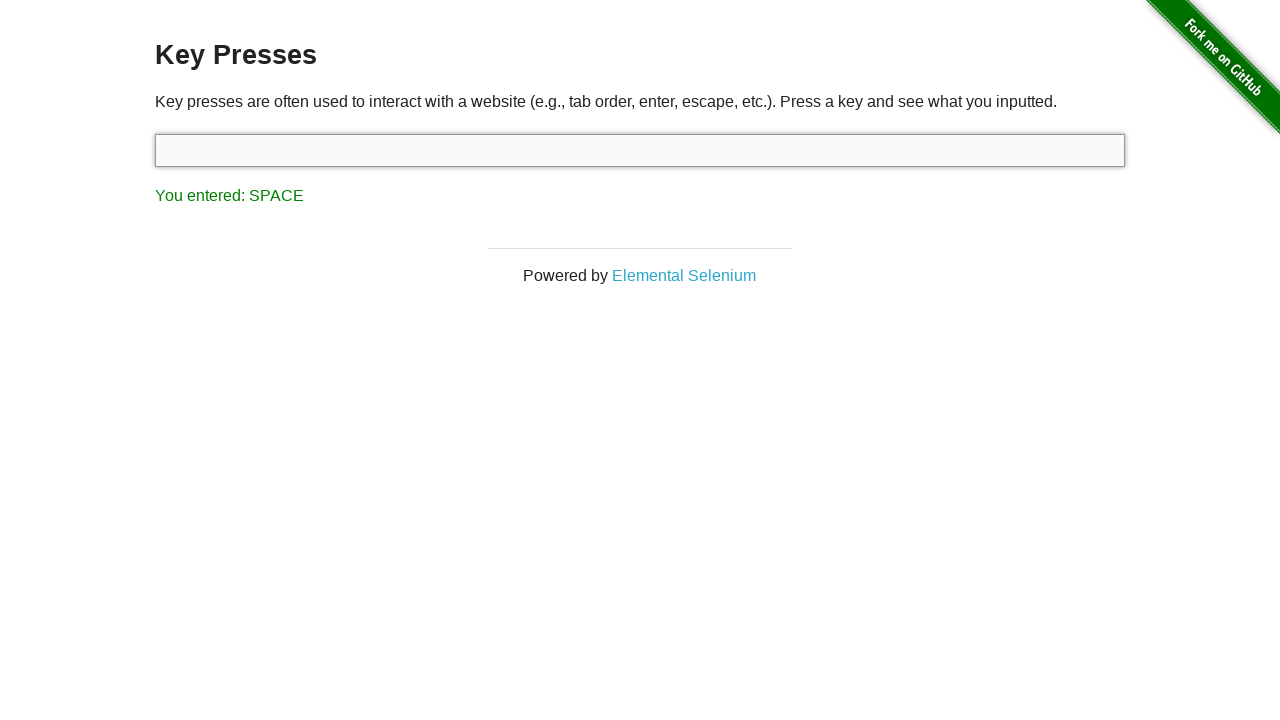

Verified that SPACE key press was correctly detected and displayed
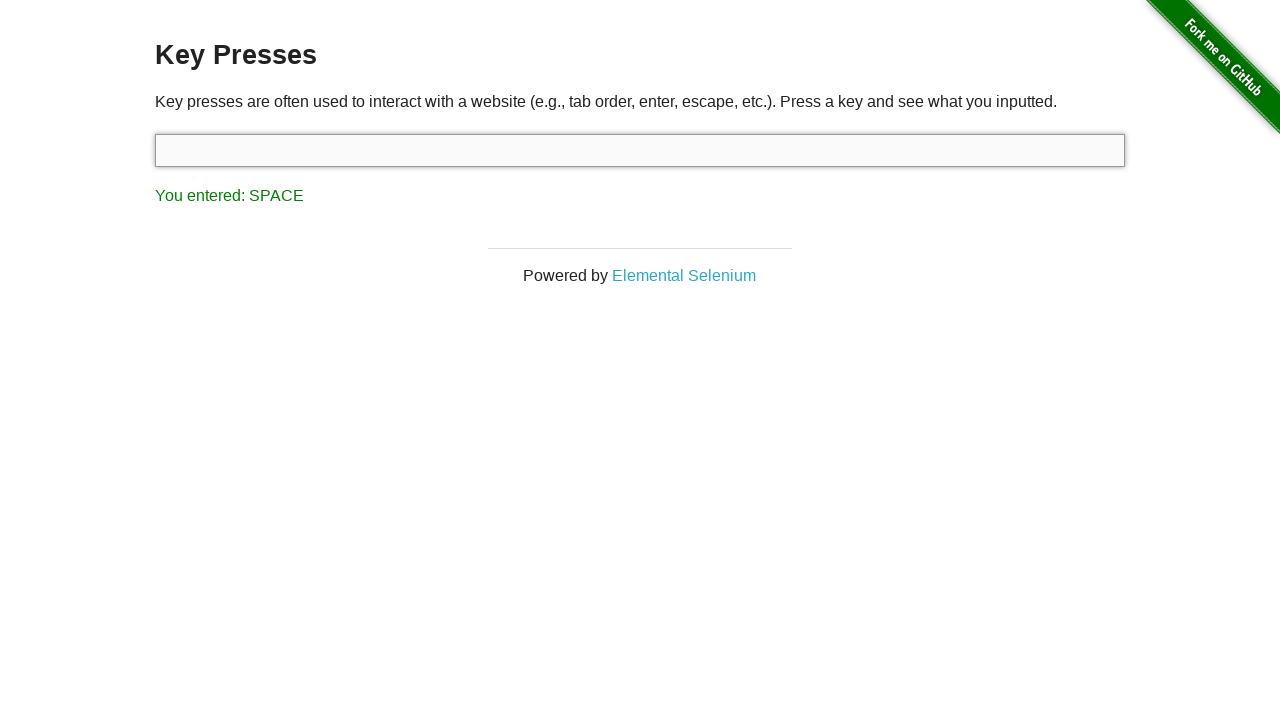

Pressed Shift key on #target
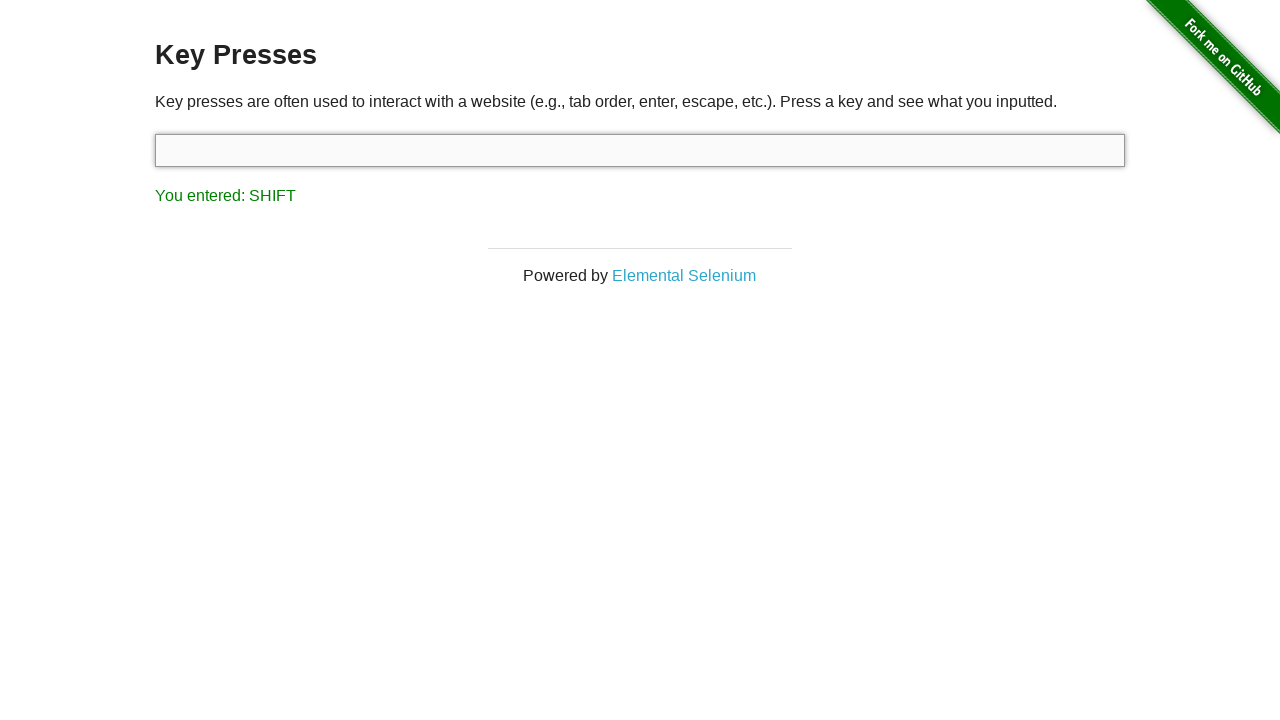

Verified that SHIFT key press was correctly detected and displayed
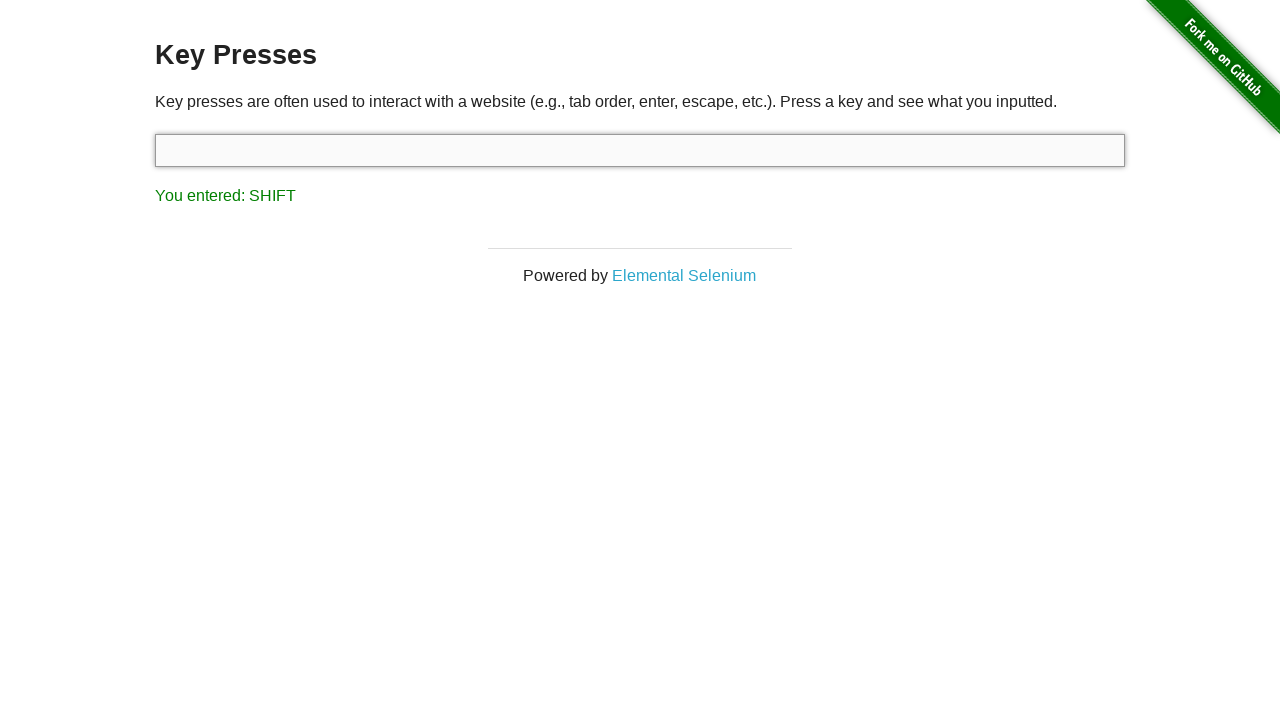

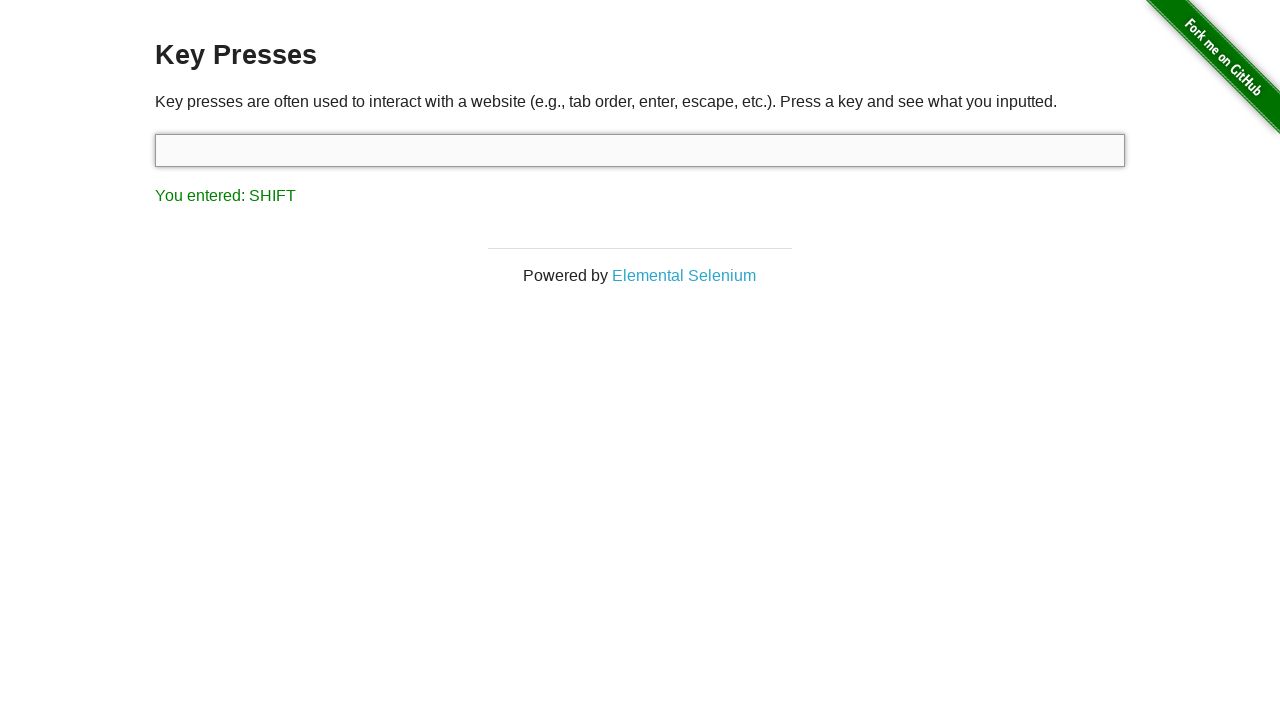